Tests drag and drop functionality by dragging an image element and dropping it onto a target div element on a sample testing site.

Starting URL: https://artoftesting.com/samplesiteforselenium

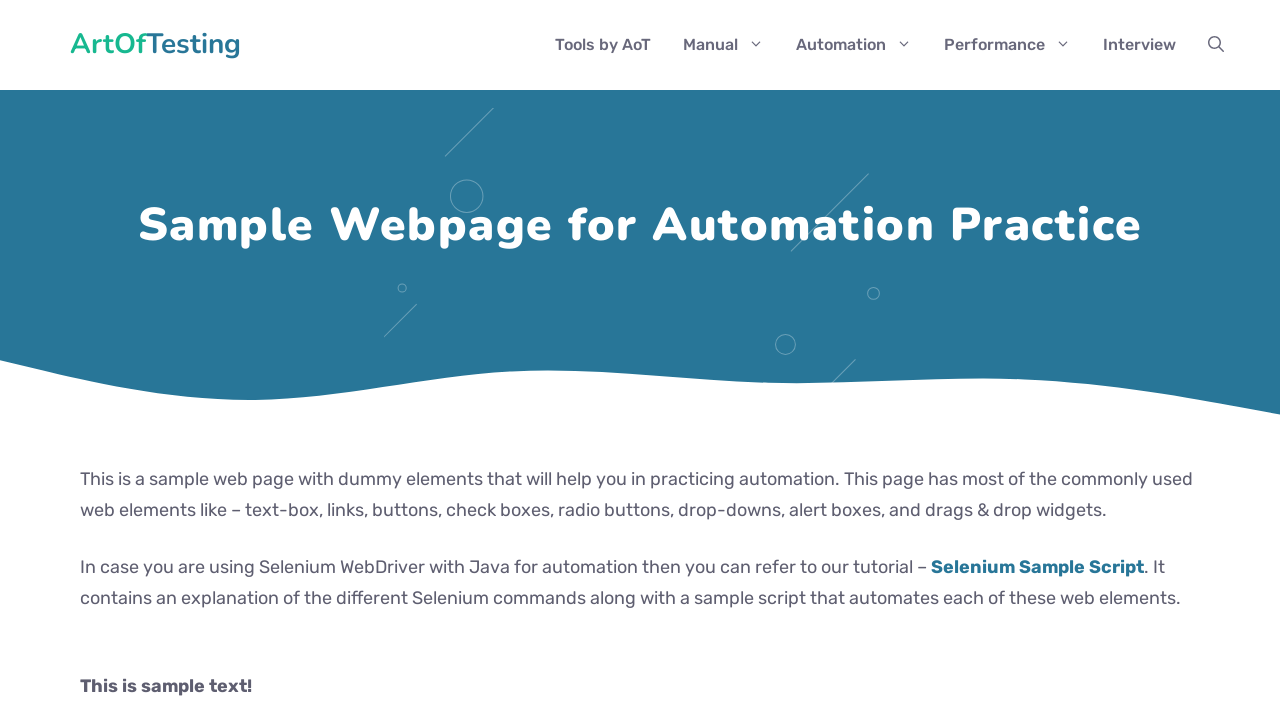

Navigated to sample testing site
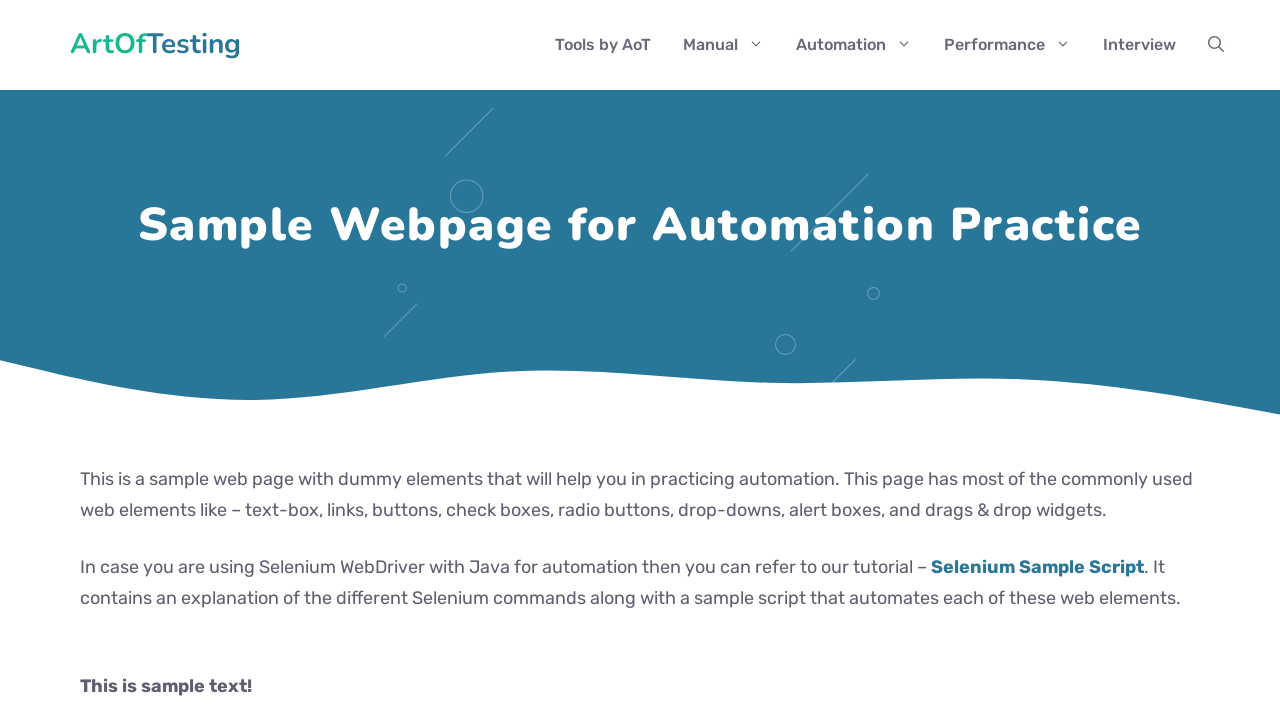

Dragged image element and dropped it onto target div at (280, 242)
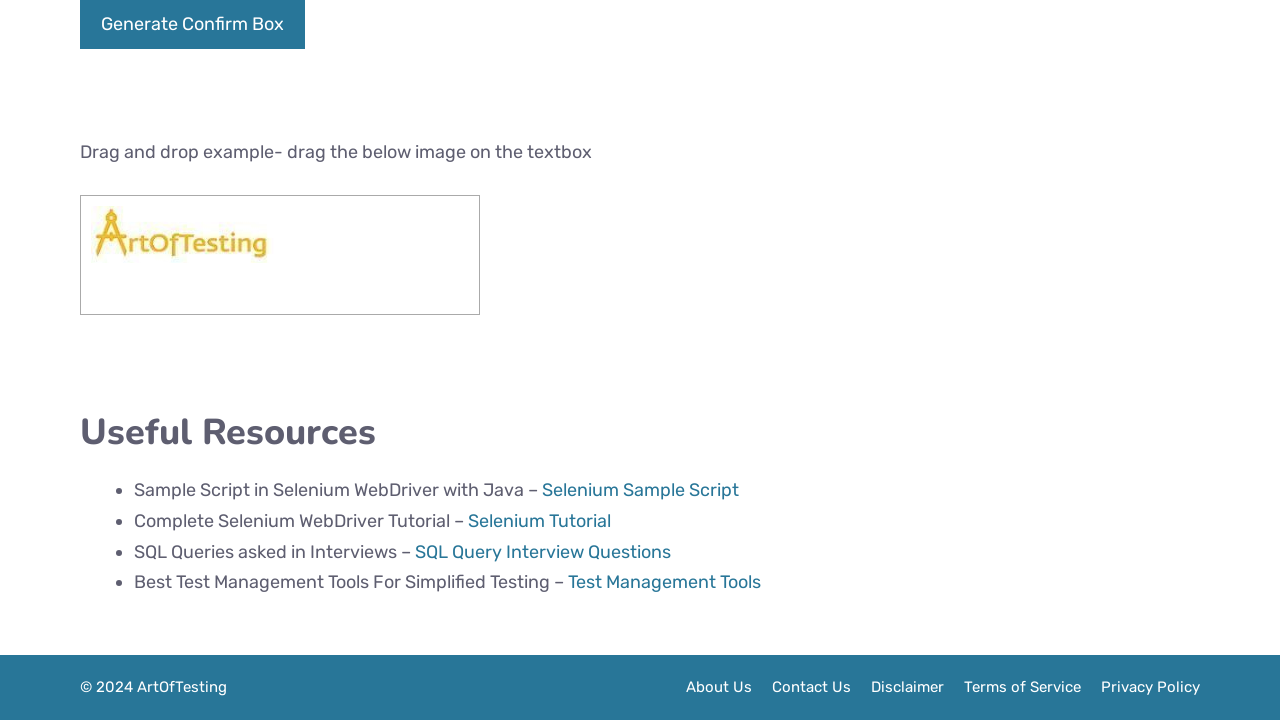

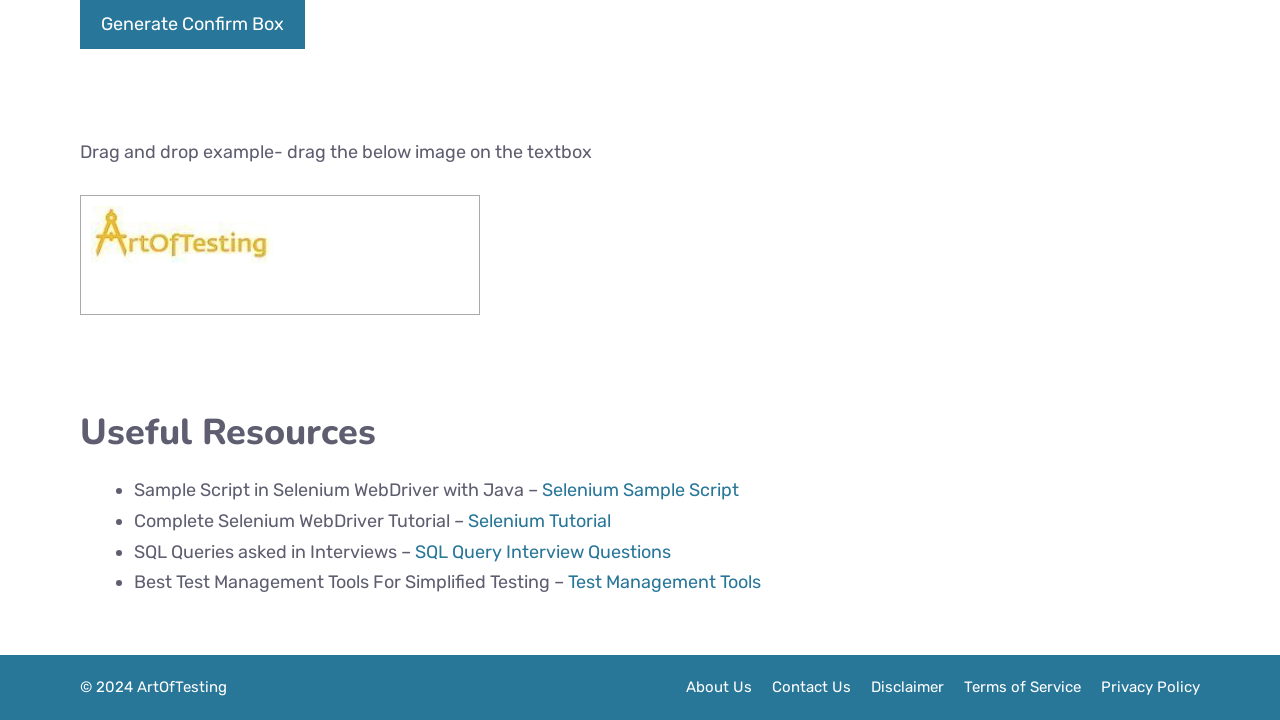